Tests that edits are saved when the edit input loses focus (blur event).

Starting URL: https://demo.playwright.dev/todomvc

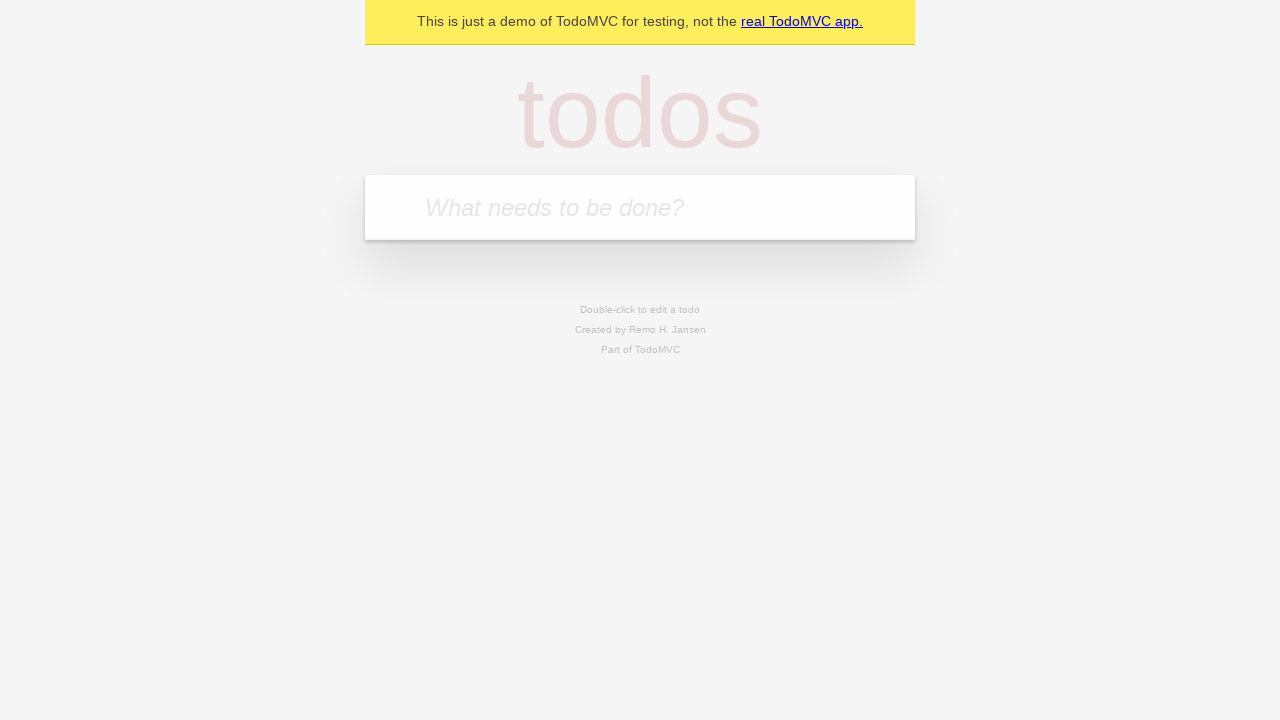

Filled first todo input with 'buy some cheese' on internal:attr=[placeholder="What needs to be done?"i]
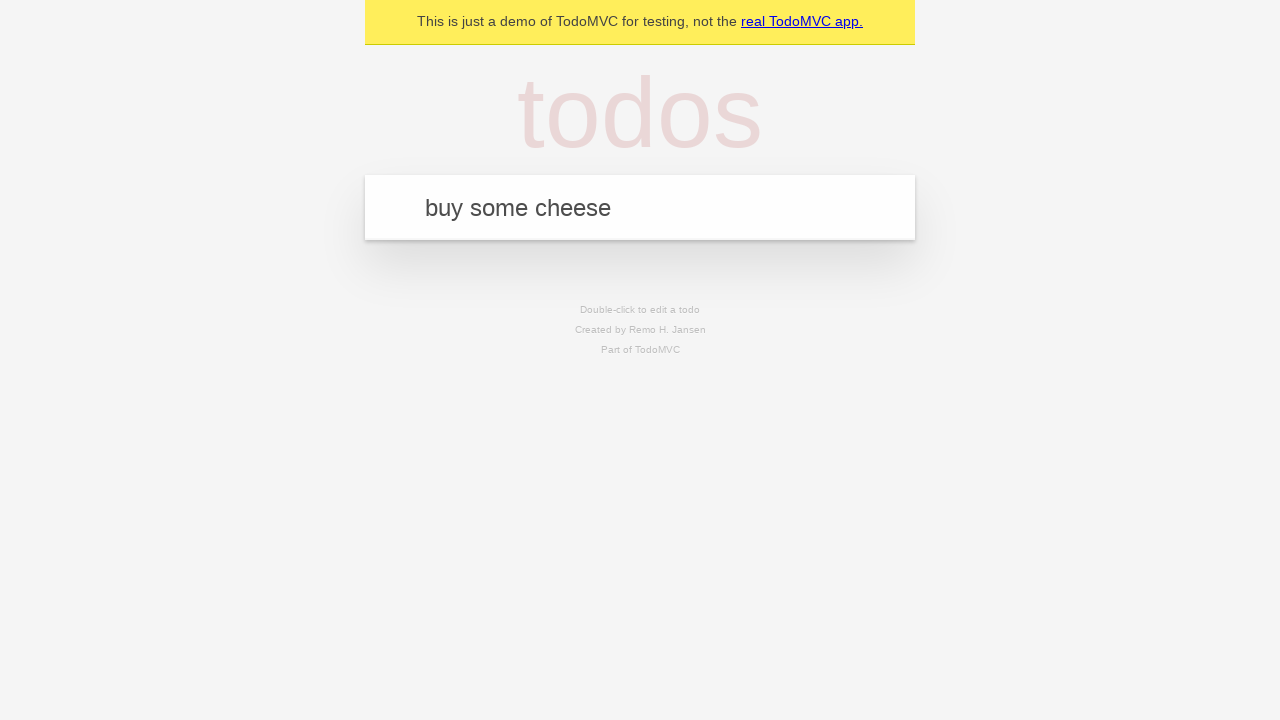

Pressed Enter to add first todo on internal:attr=[placeholder="What needs to be done?"i]
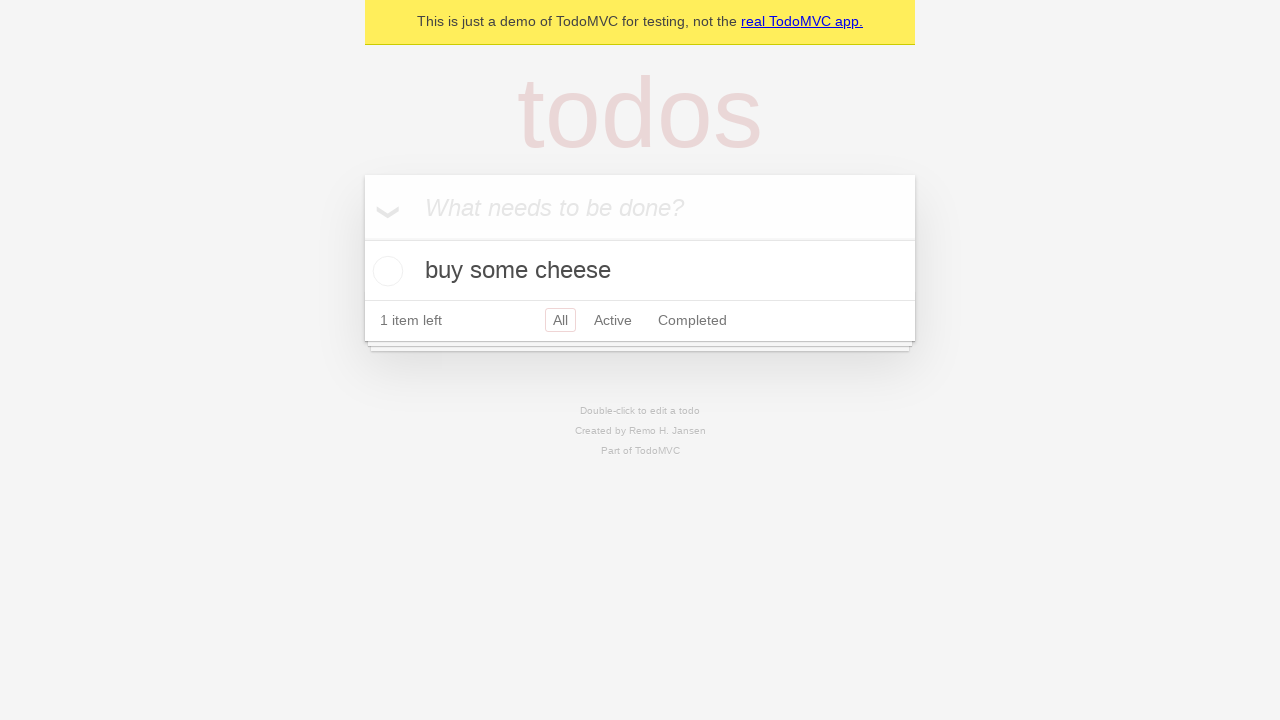

Filled second todo input with 'feed the cat' on internal:attr=[placeholder="What needs to be done?"i]
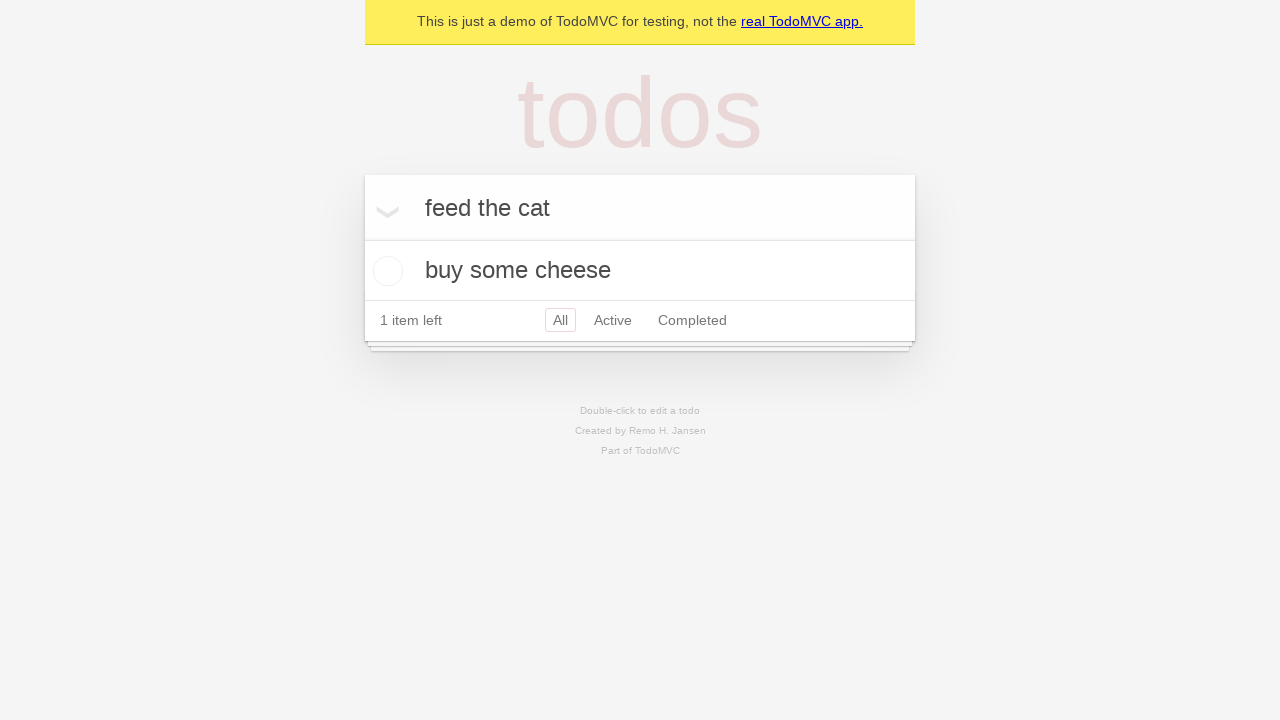

Pressed Enter to add second todo on internal:attr=[placeholder="What needs to be done?"i]
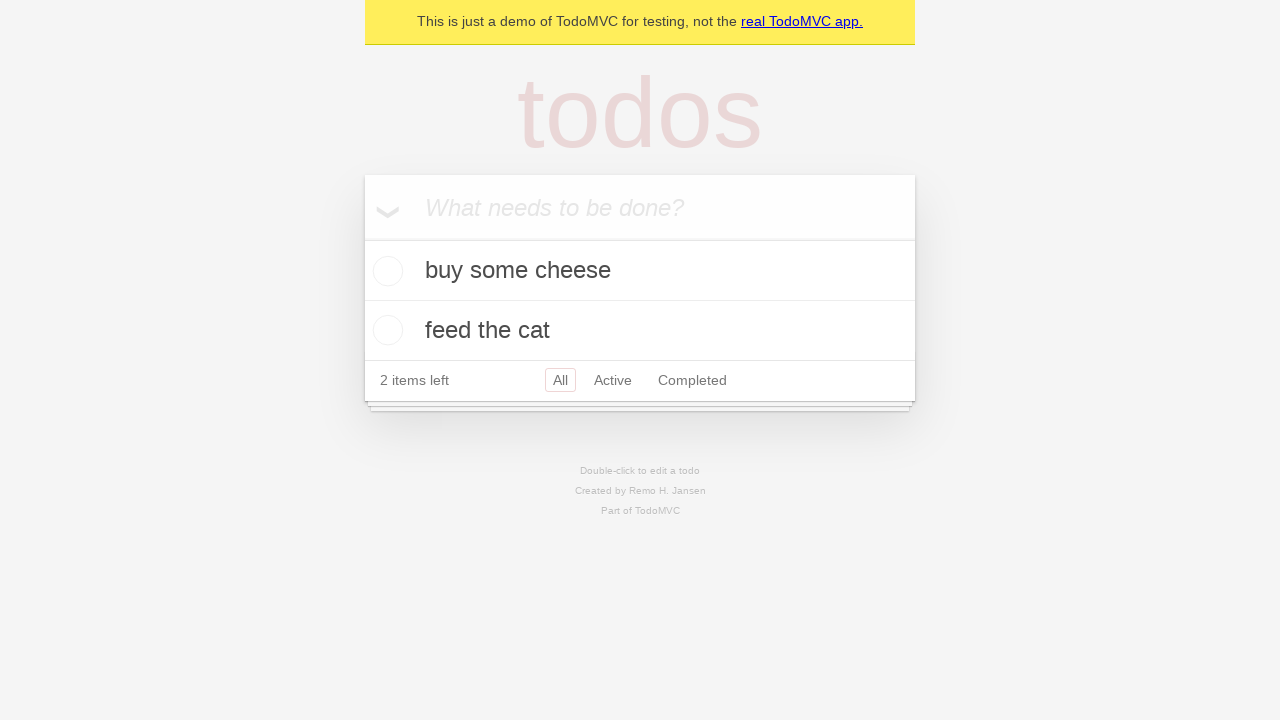

Filled third todo input with 'book a doctors appointment' on internal:attr=[placeholder="What needs to be done?"i]
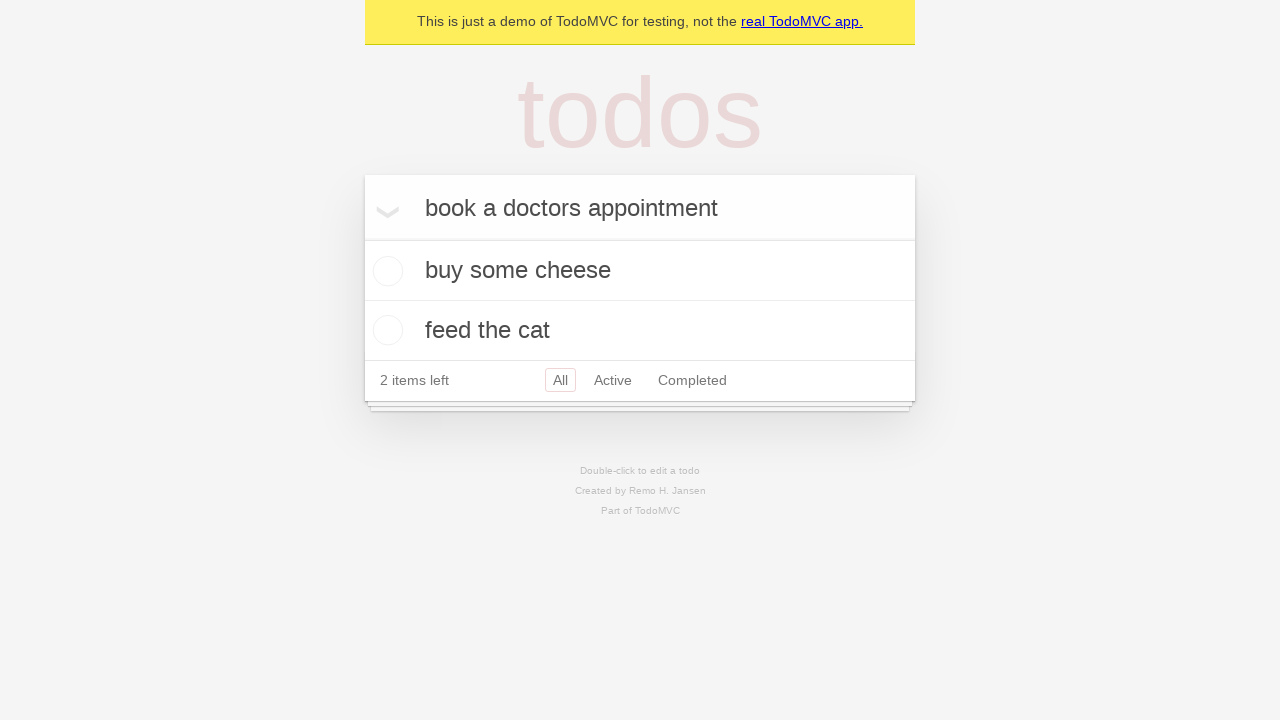

Pressed Enter to add third todo on internal:attr=[placeholder="What needs to be done?"i]
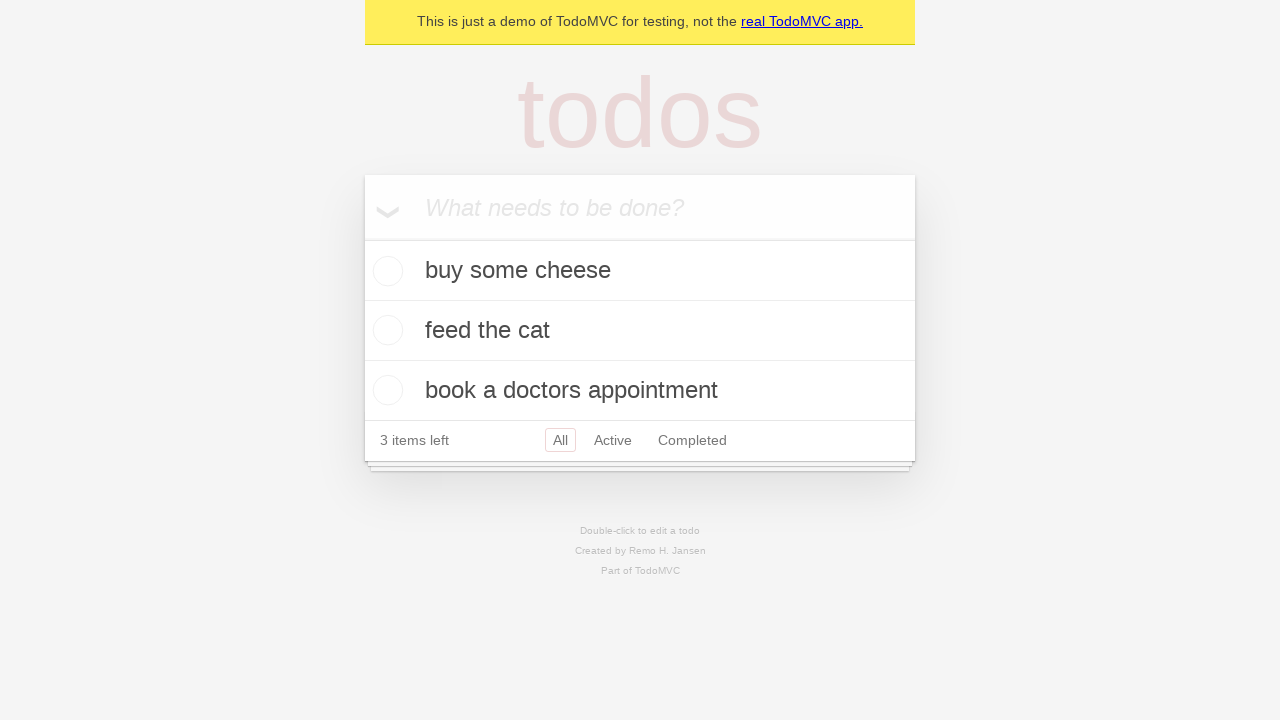

Located todo items on the page
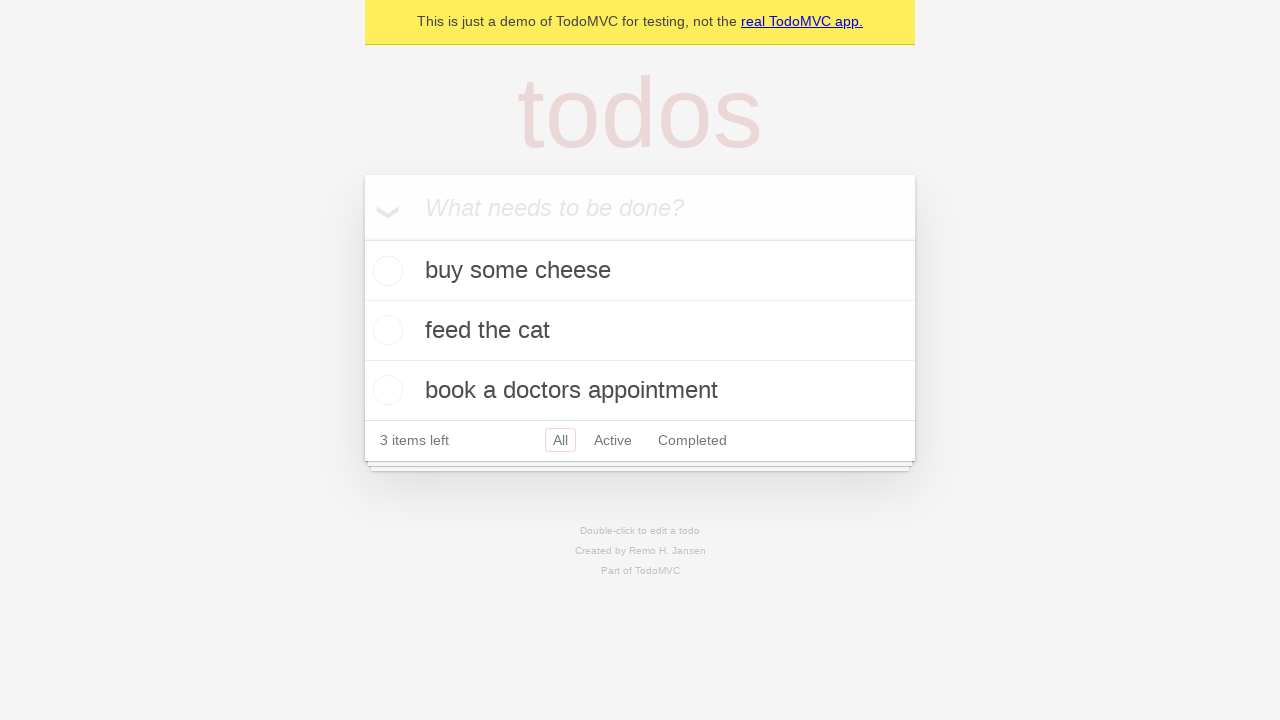

Double-clicked second todo item to enter edit mode at (640, 331) on internal:testid=[data-testid="todo-item"s] >> nth=1
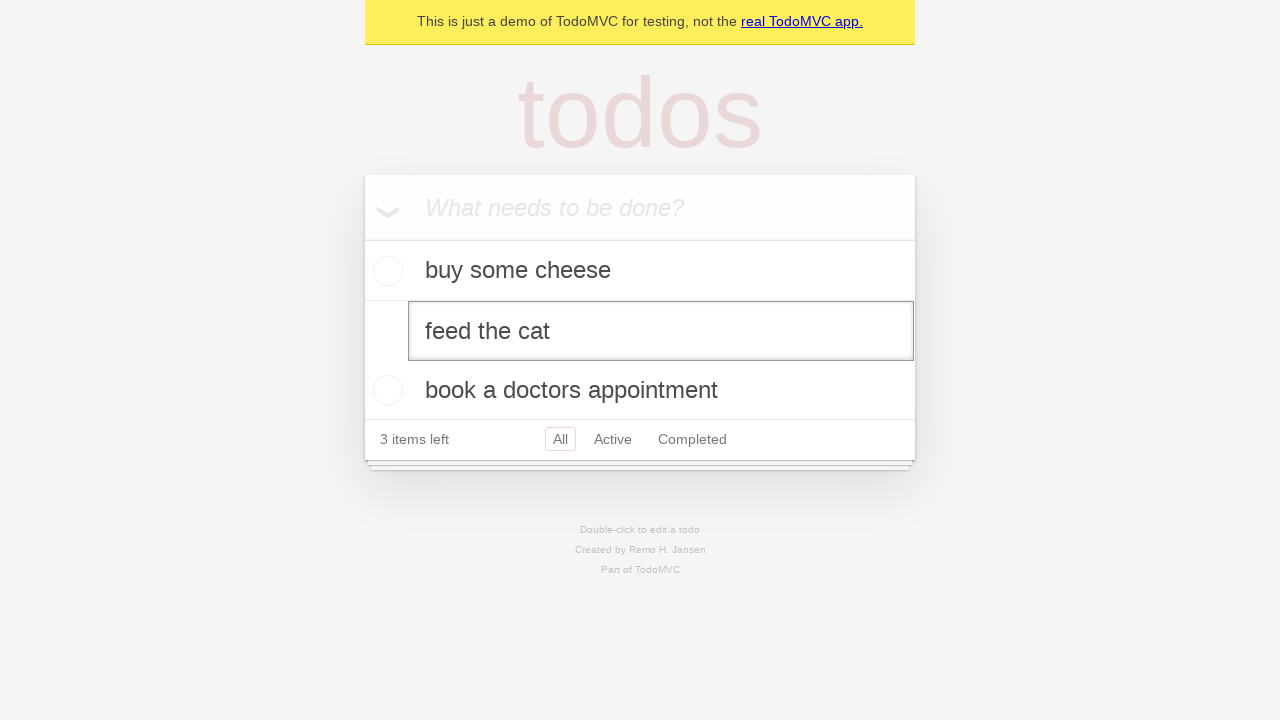

Filled edit field with 'buy some sausages' on internal:testid=[data-testid="todo-item"s] >> nth=1 >> internal:role=textbox[nam
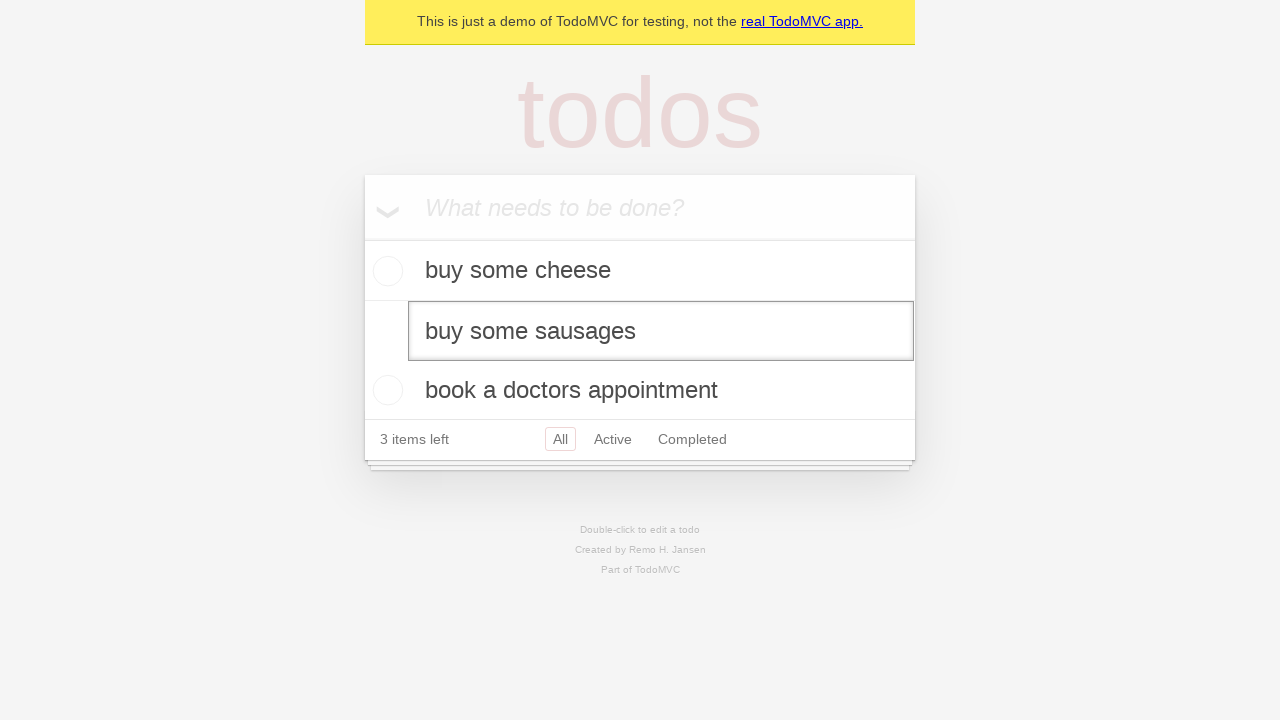

Triggered blur event on edit field to save changes
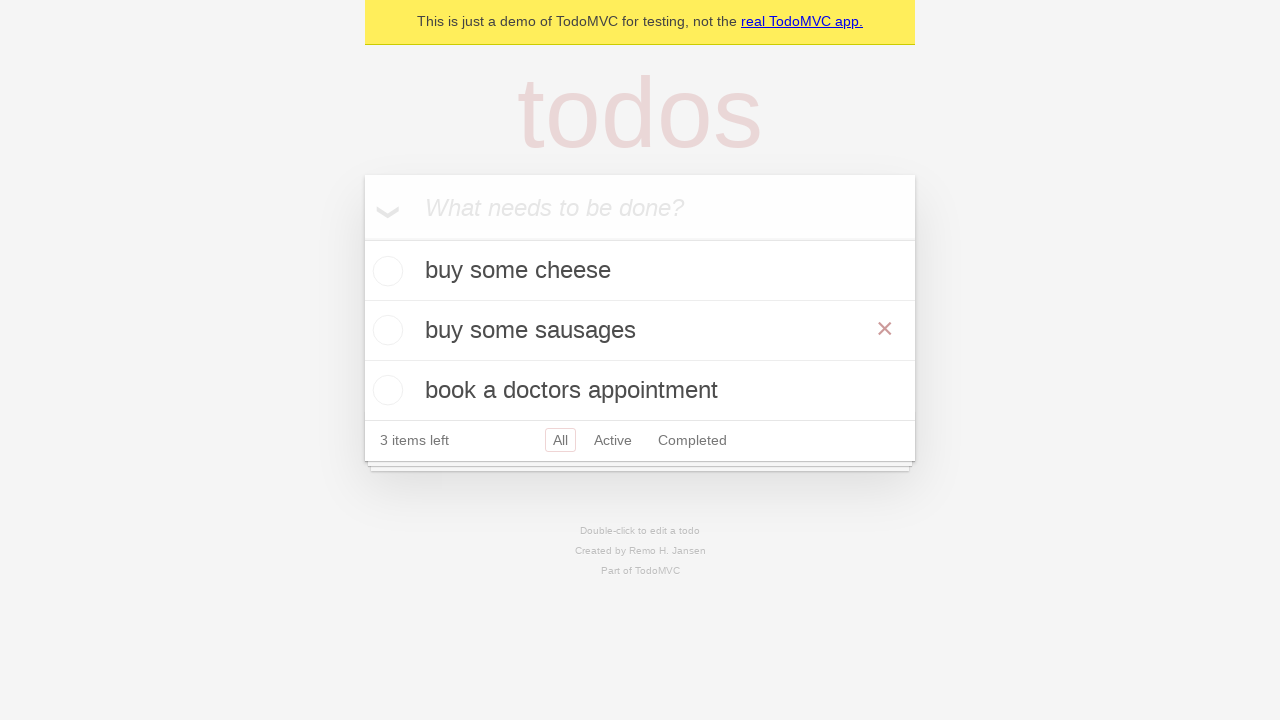

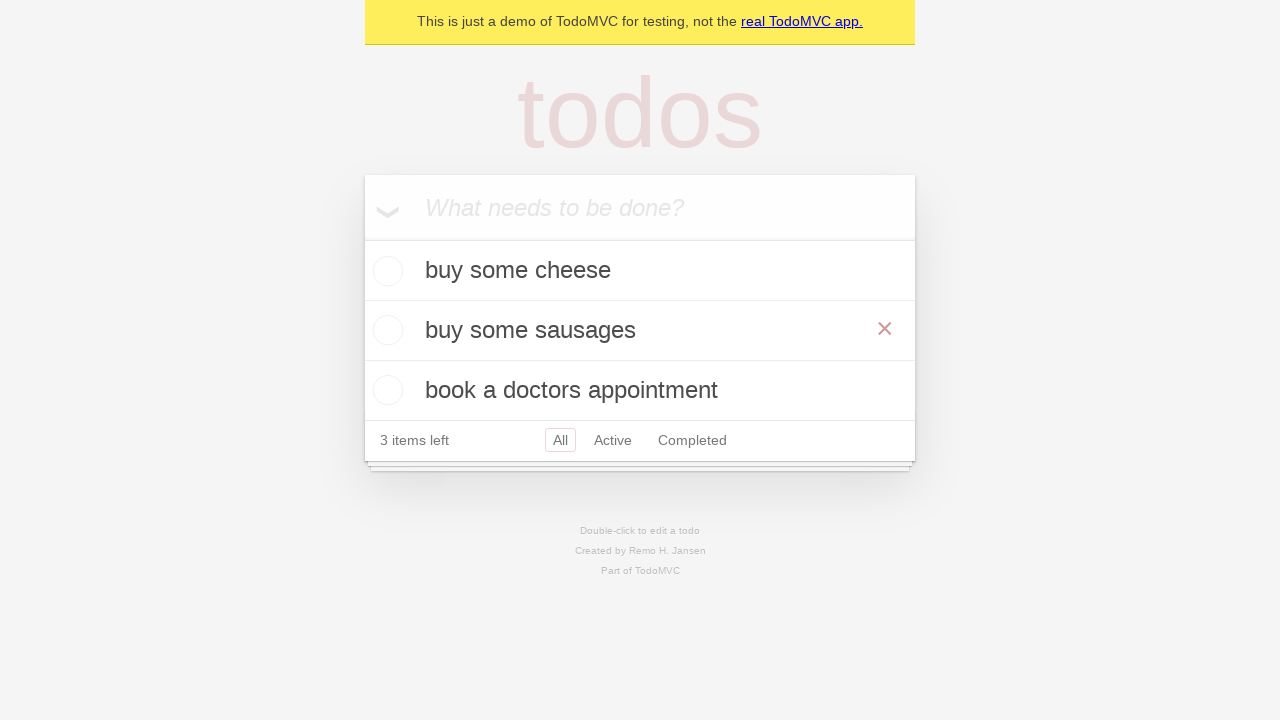